Tests a character deletion feature by entering a full name, clicking enter, then repeatedly clicking a delete button until a "Deleted" message appears, and verifies the message text.

Starting URL: https://claruswaysda.github.io/deleteChars.html

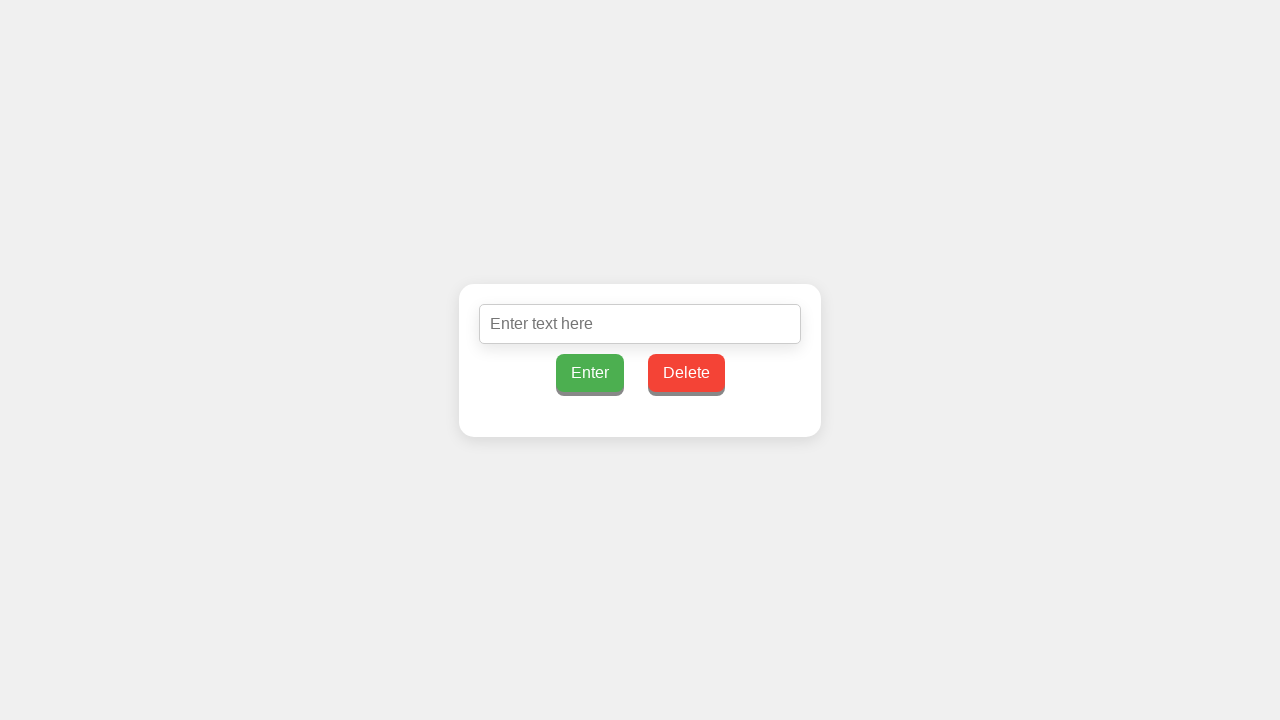

Filled input field with full name 'Rahaf' on #inputText
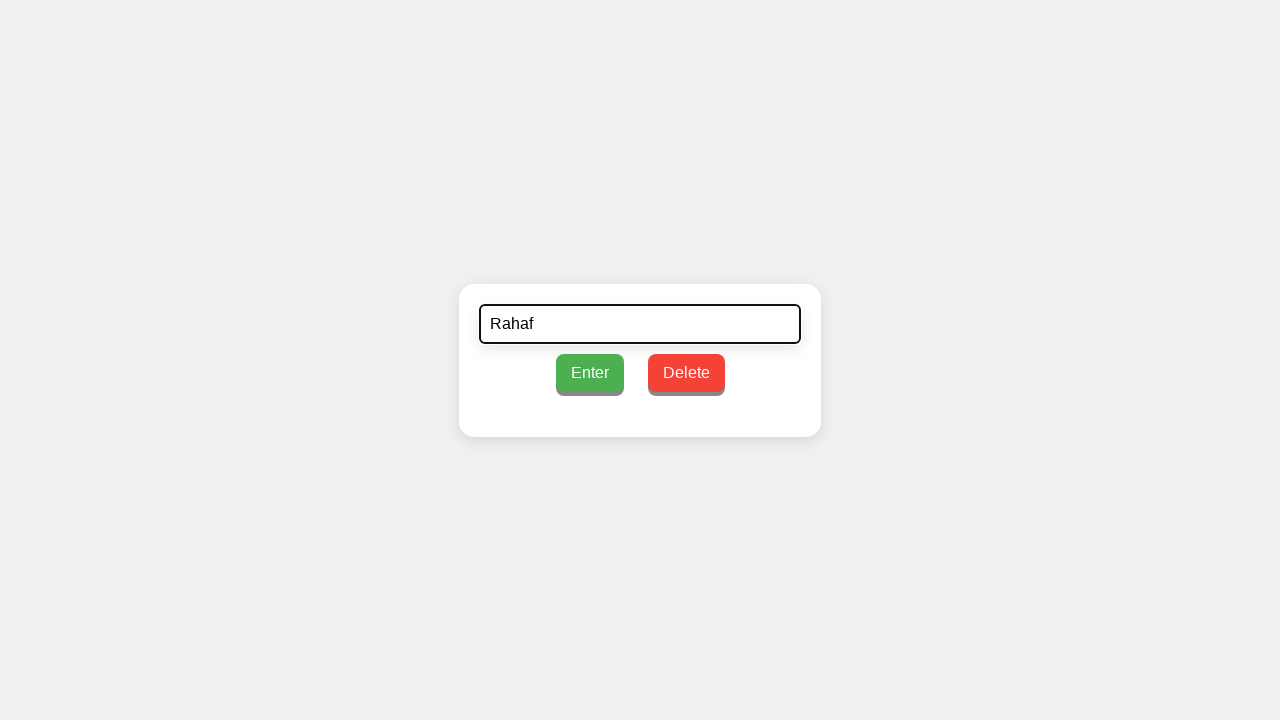

Clicked enter button to submit the name at (590, 372) on #enterButton
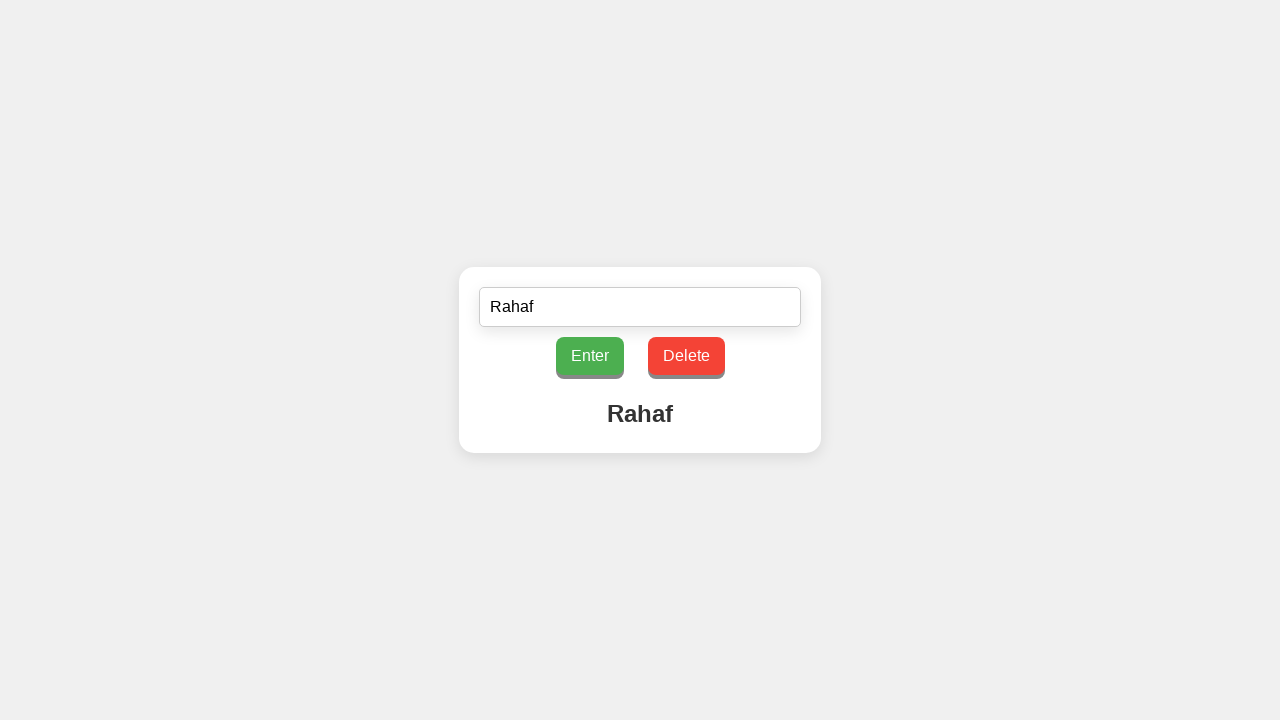

Clicked delete button to remove characters at (686, 356) on #deleteButton
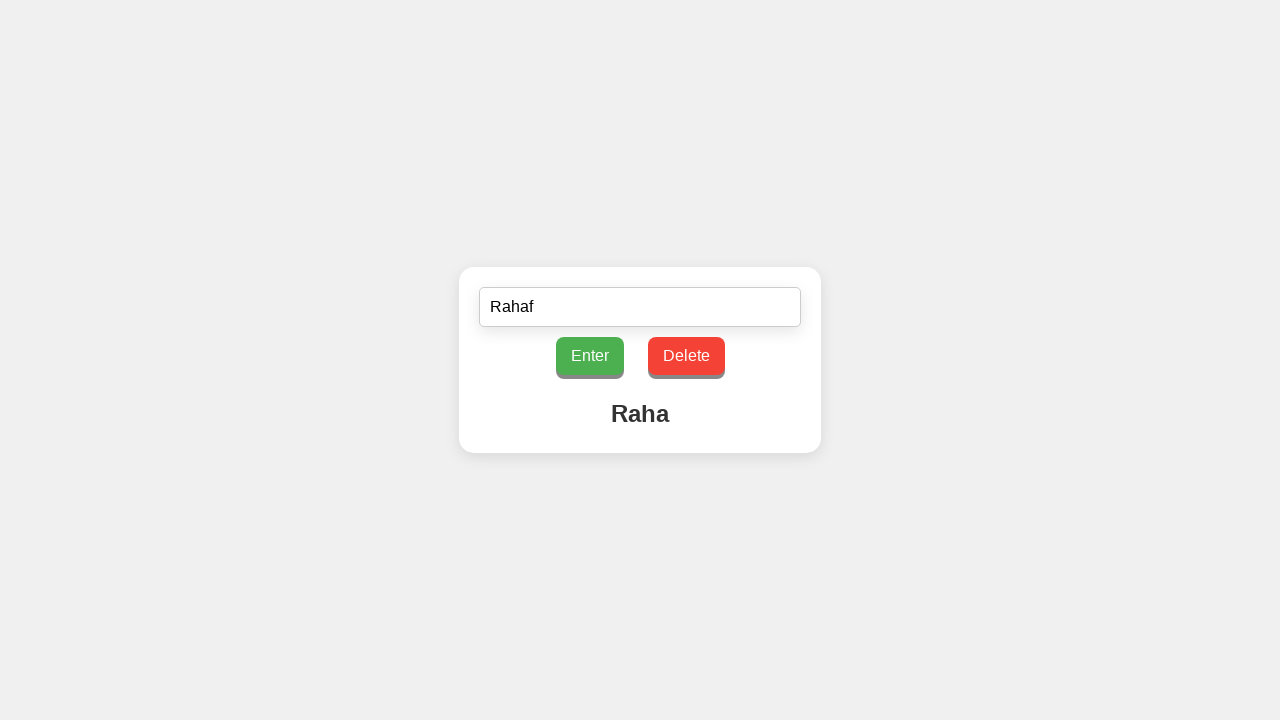

Waited 100ms before next delete attempt
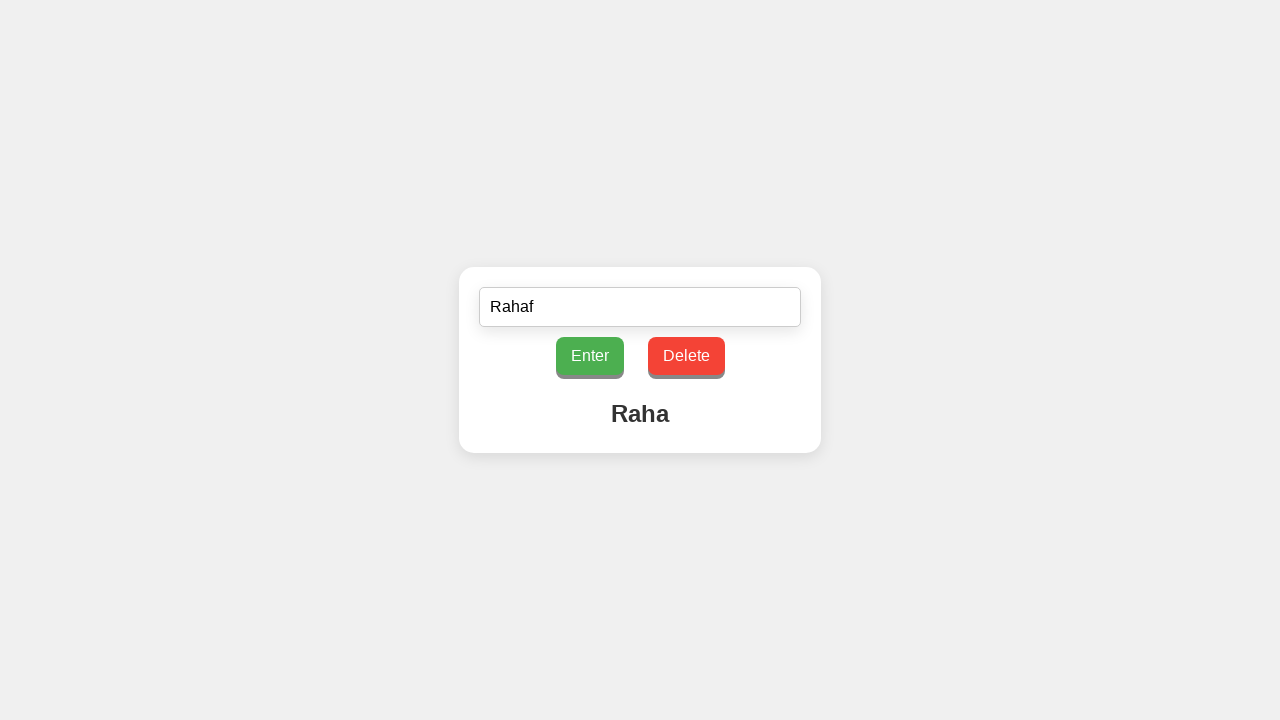

Clicked delete button to remove characters at (686, 356) on #deleteButton
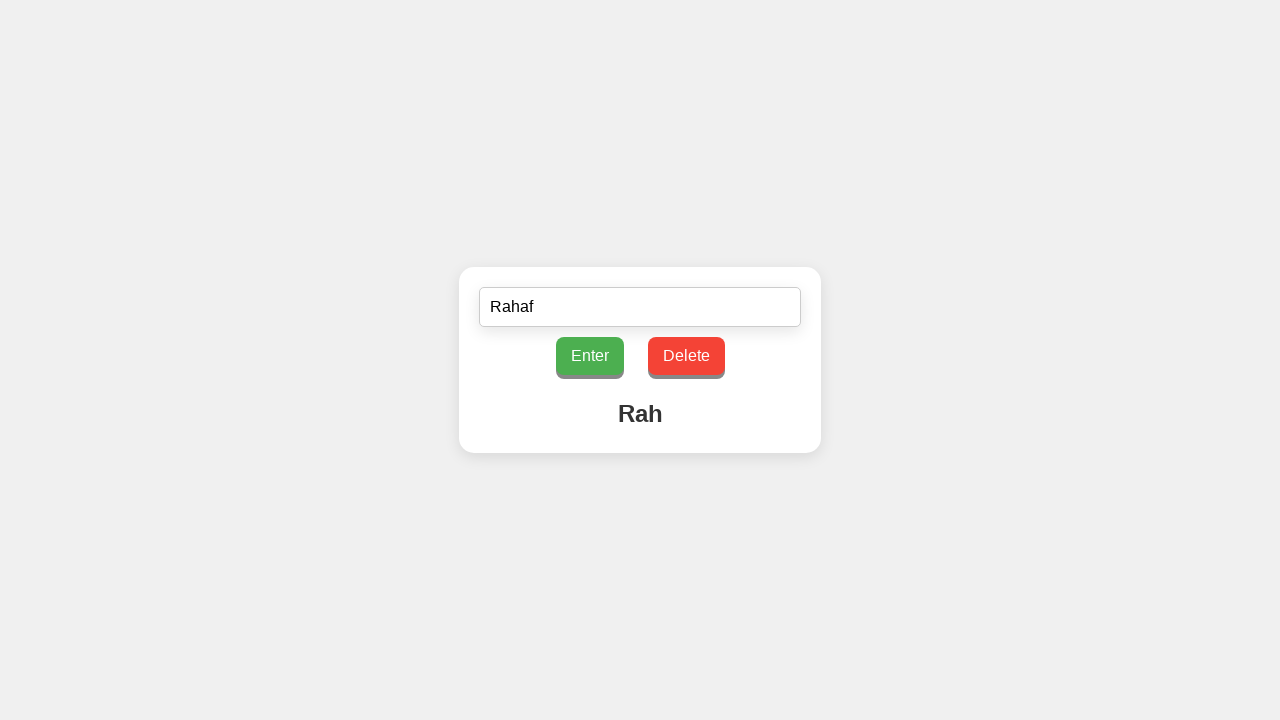

Waited 100ms before next delete attempt
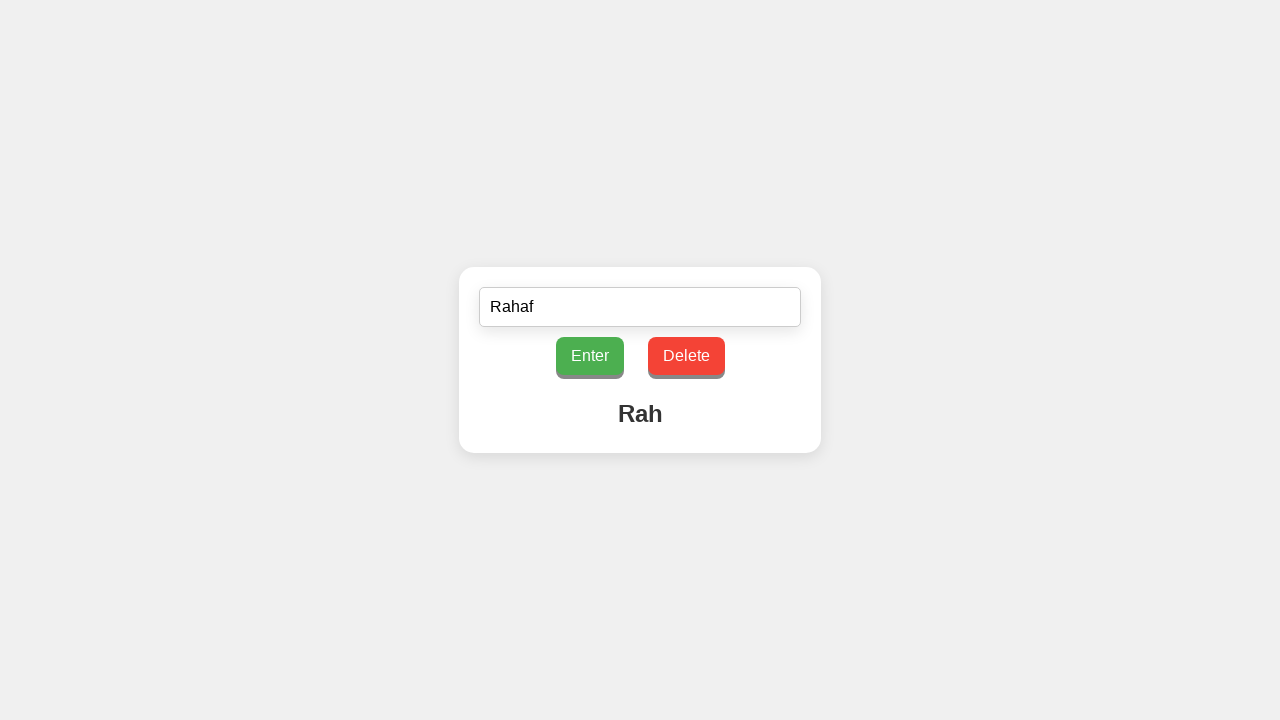

Clicked delete button to remove characters at (686, 356) on #deleteButton
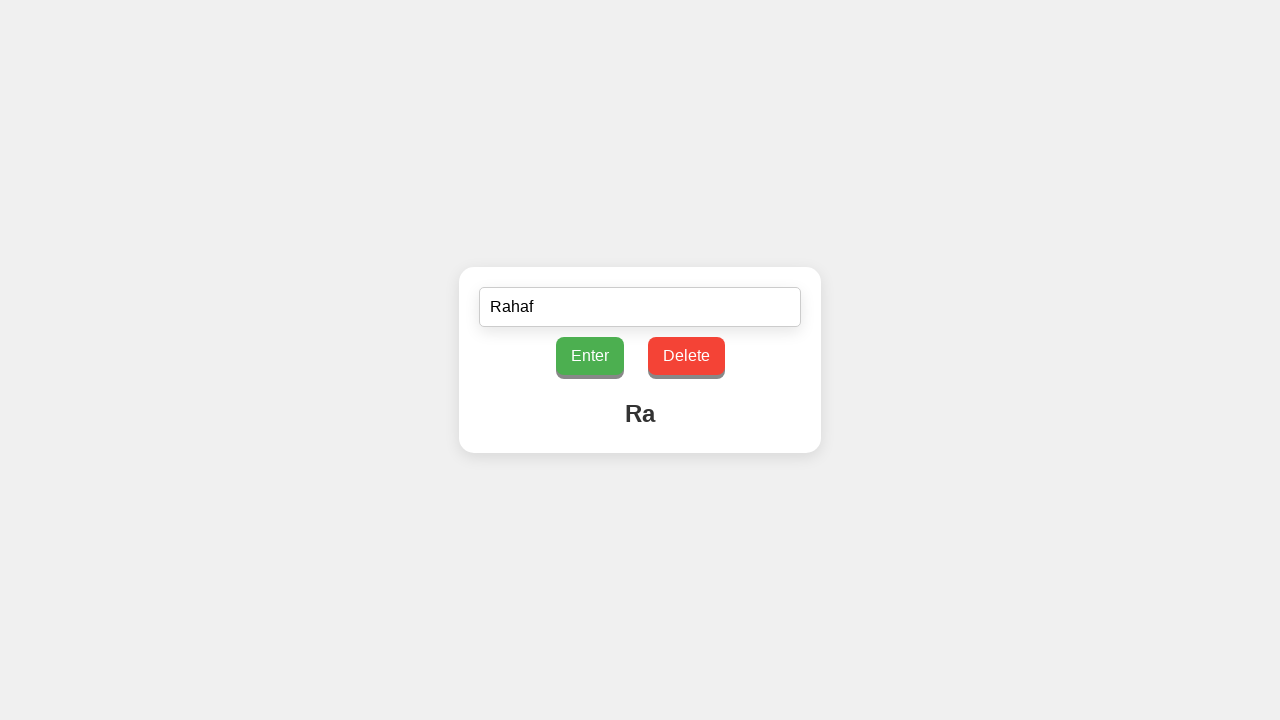

Waited 100ms before next delete attempt
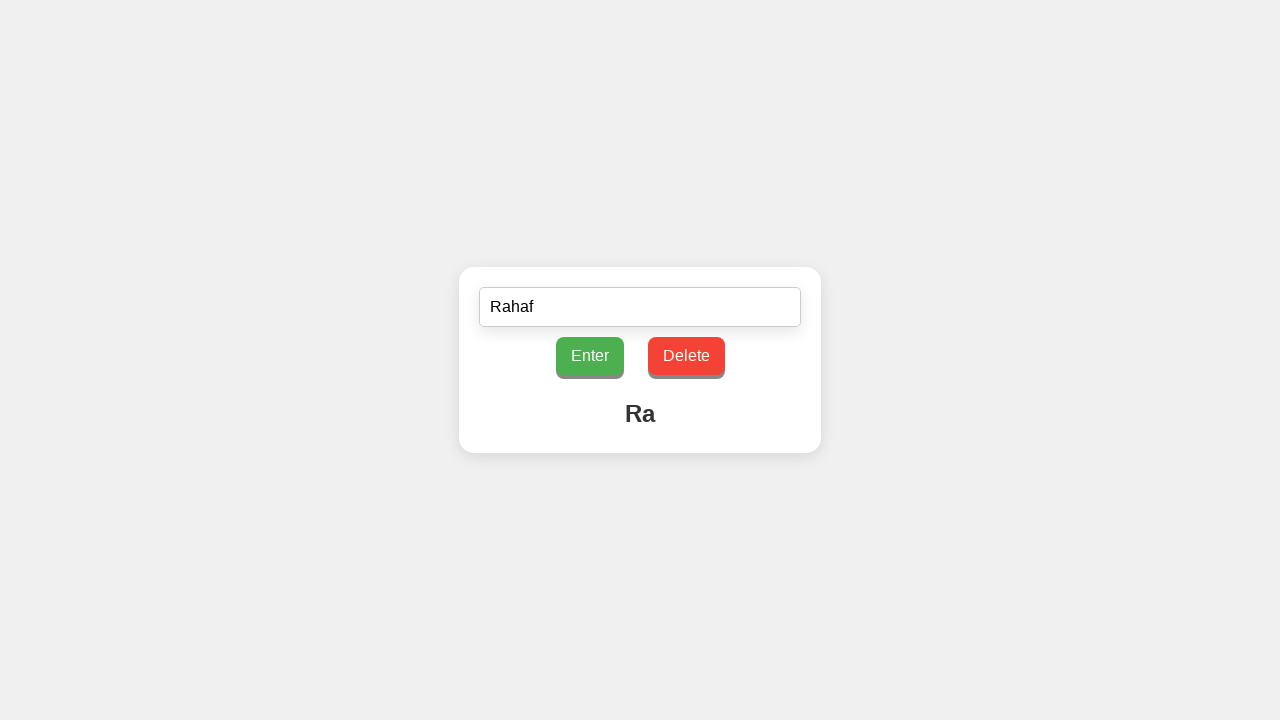

Clicked delete button to remove characters at (686, 356) on #deleteButton
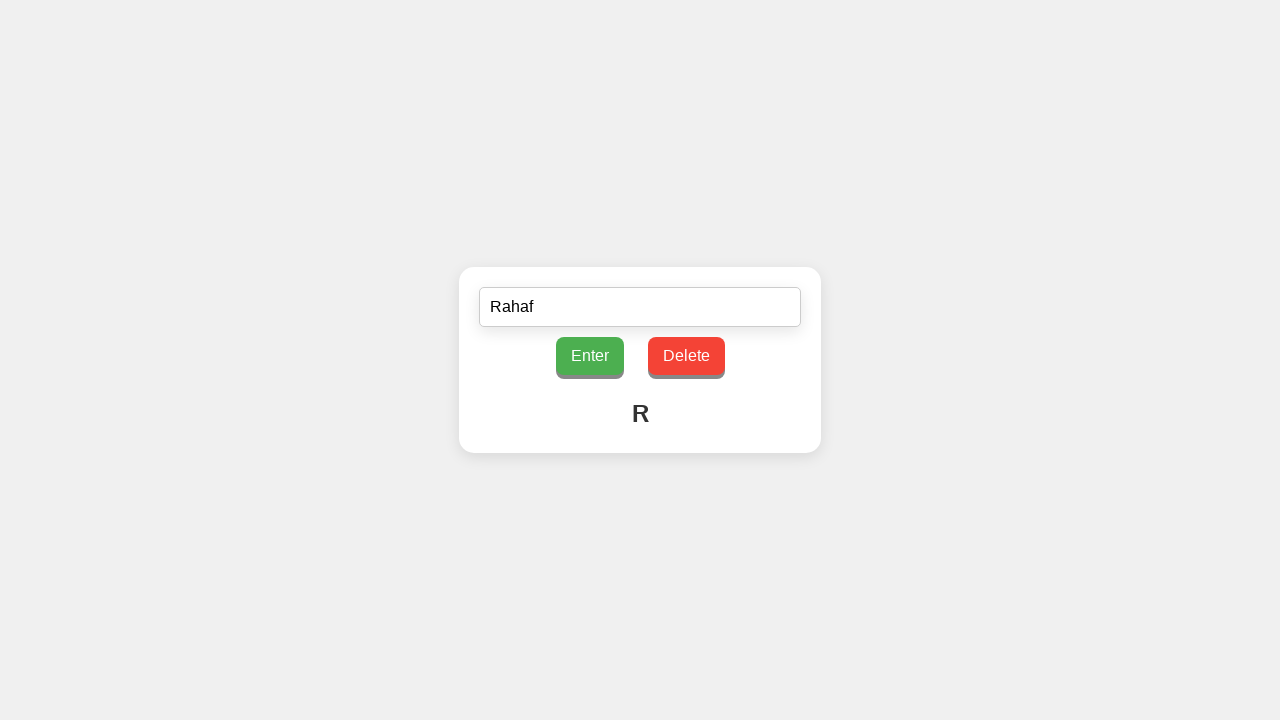

Waited 100ms before next delete attempt
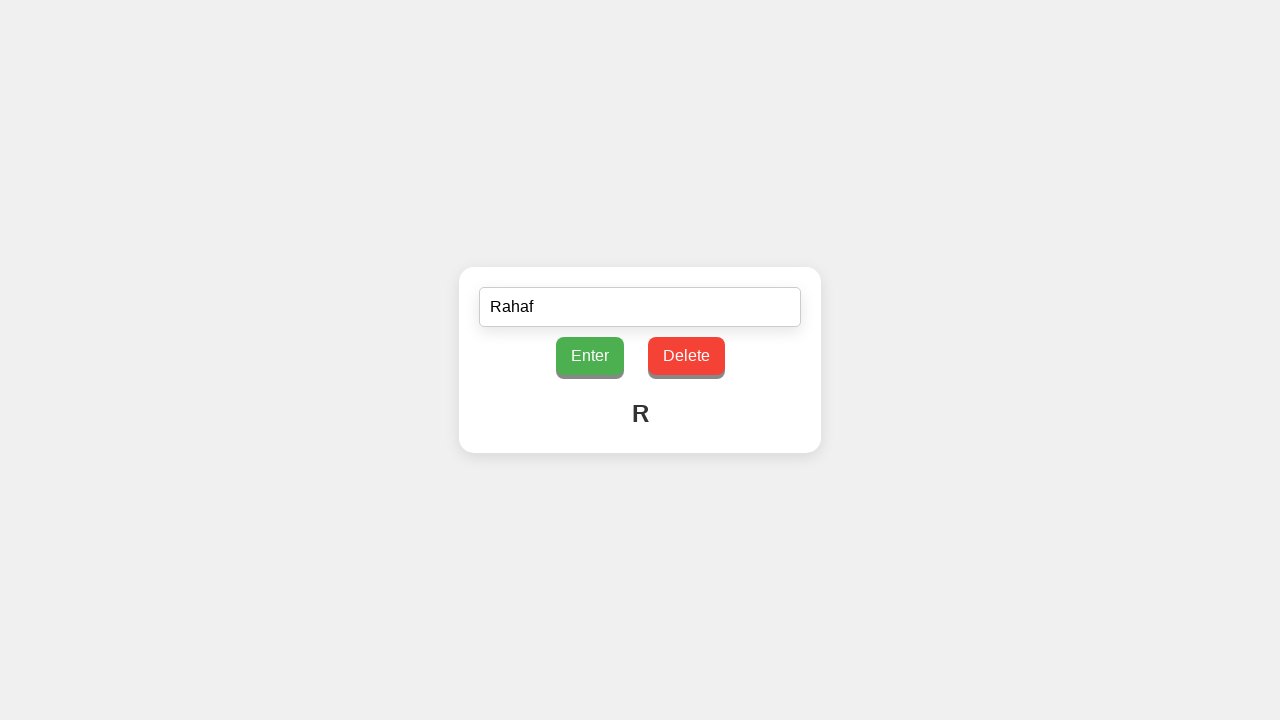

Clicked delete button to remove characters at (686, 356) on #deleteButton
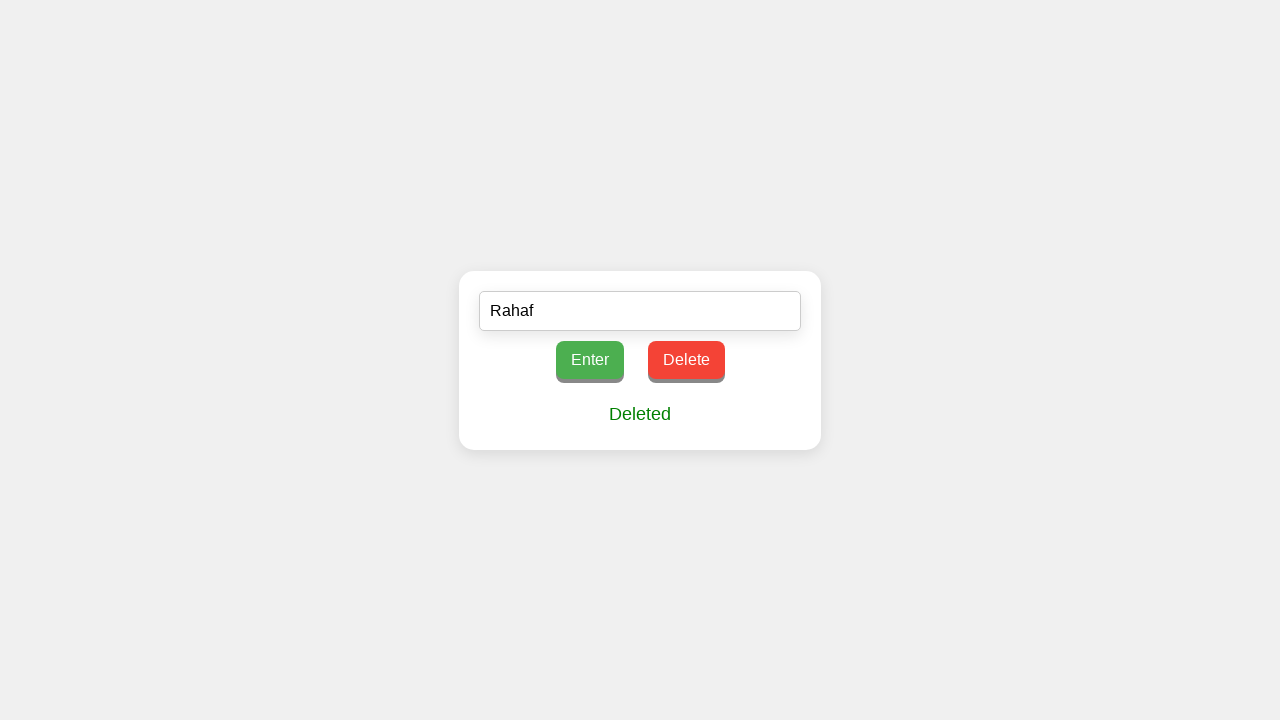

Waited 100ms before next delete attempt
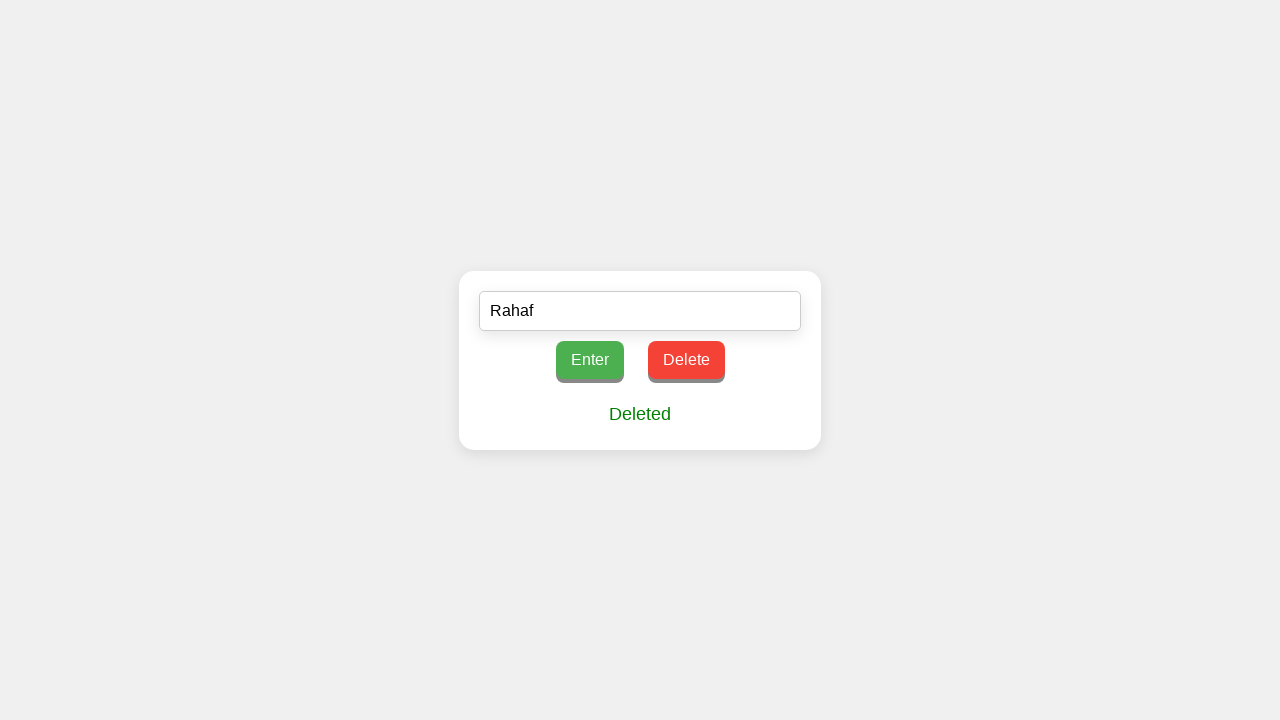

Deleted message appeared after repeated delete button clicks
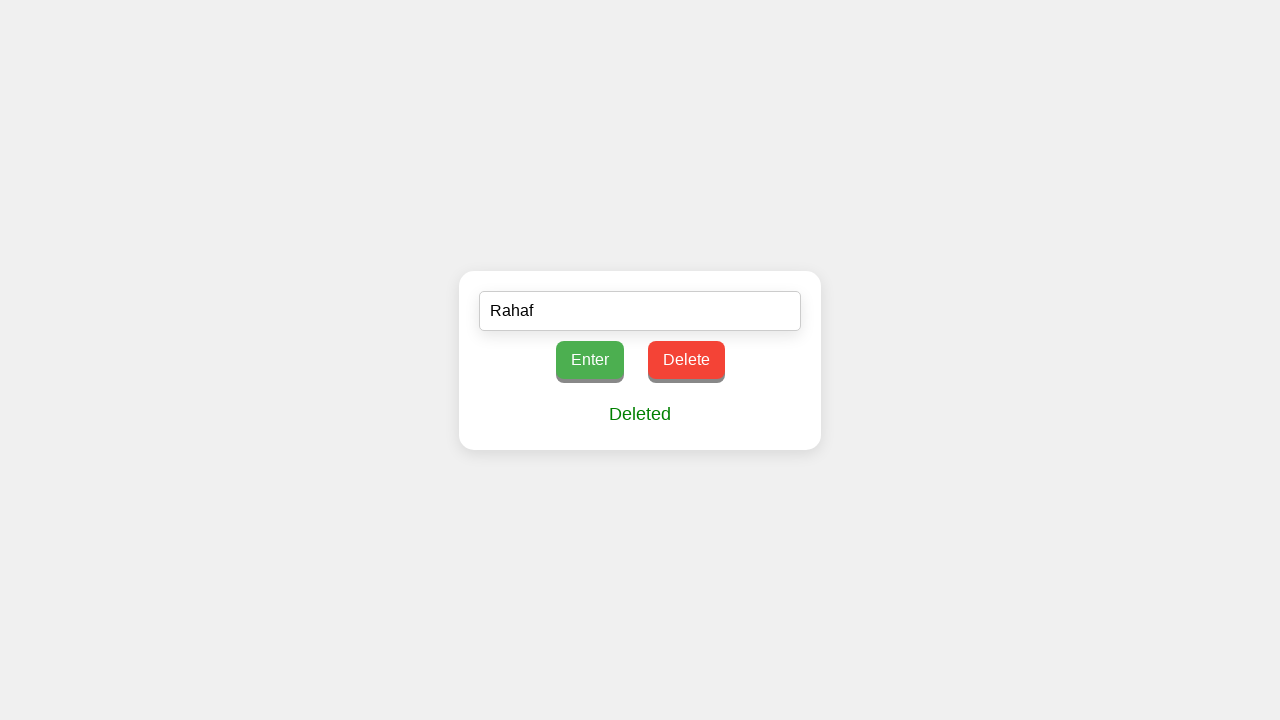

Retrieved final message text from deletedMessage element
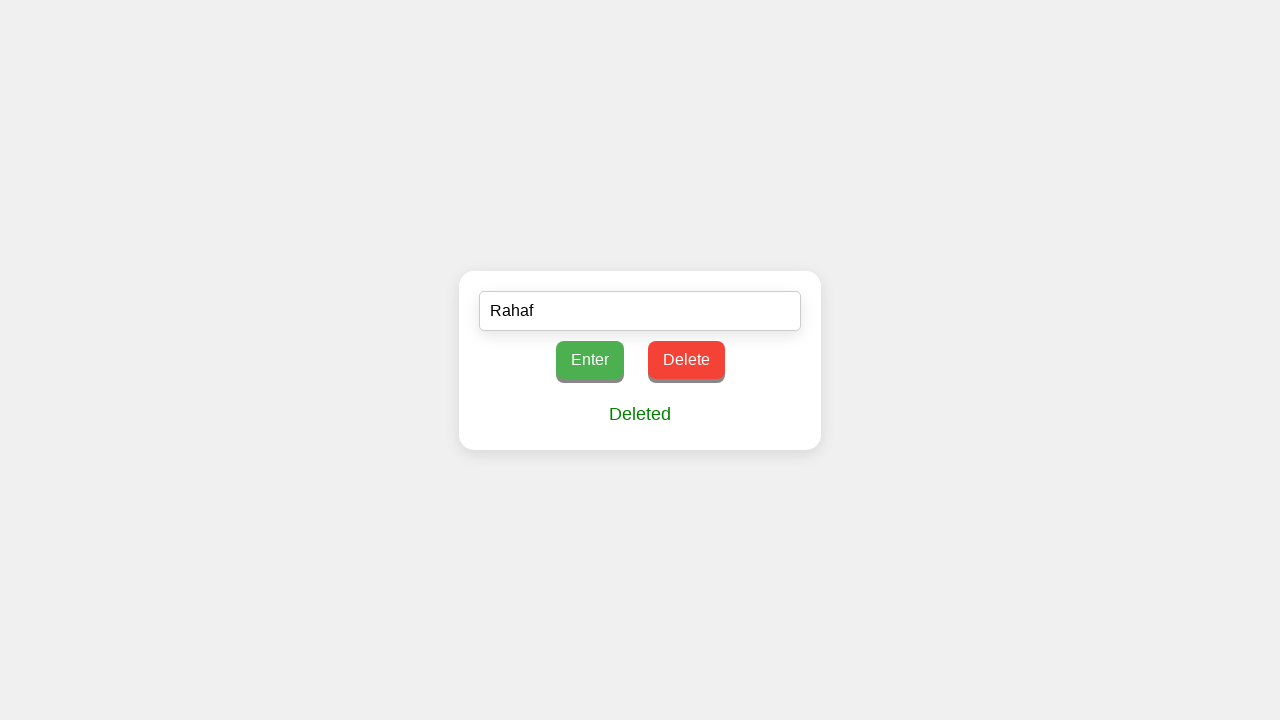

Verified that message text equals 'Deleted'
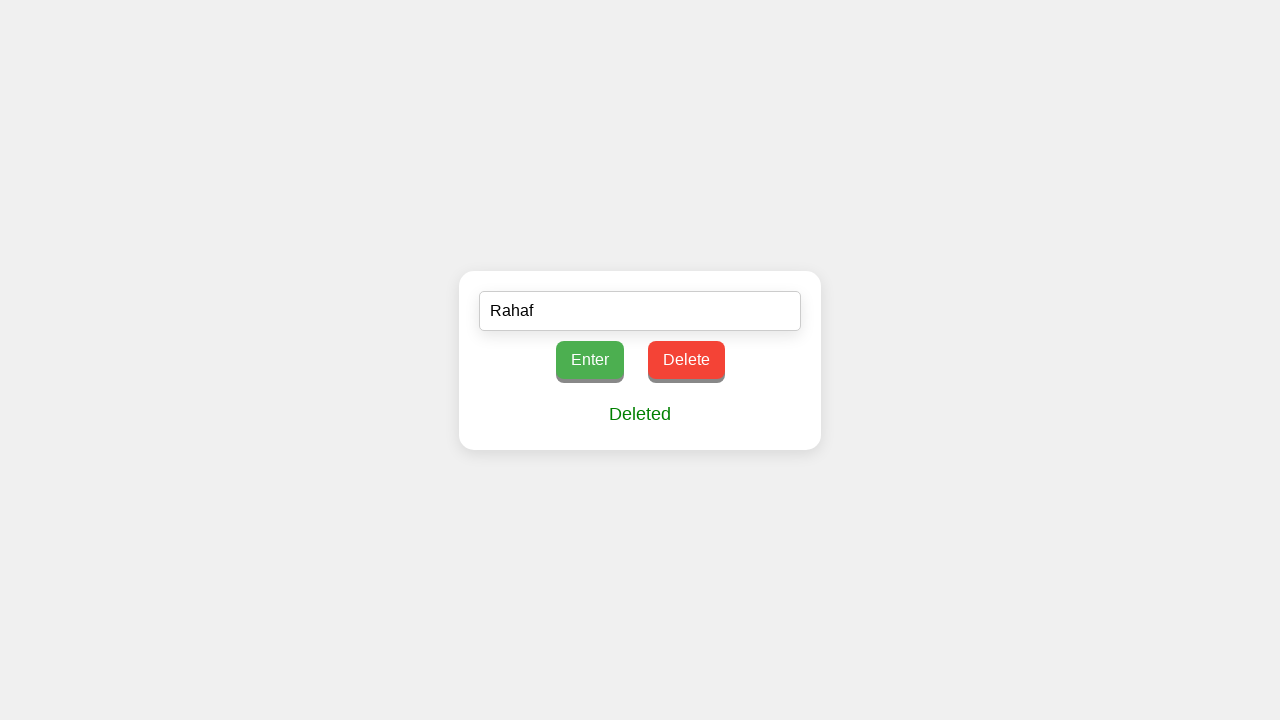

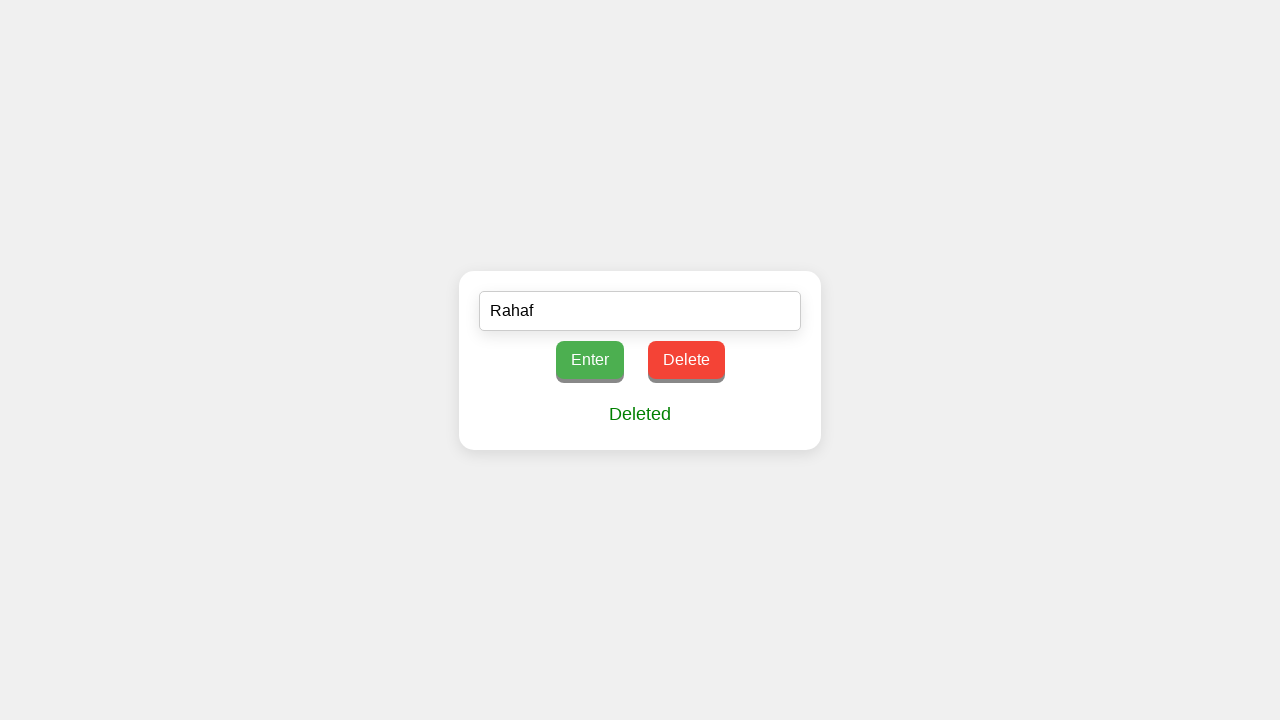